Navigates to the OrangeHRM demo site and verifies the page loads successfully by checking for page content

Starting URL: https://opensource-demo.orangehrmlive.com/

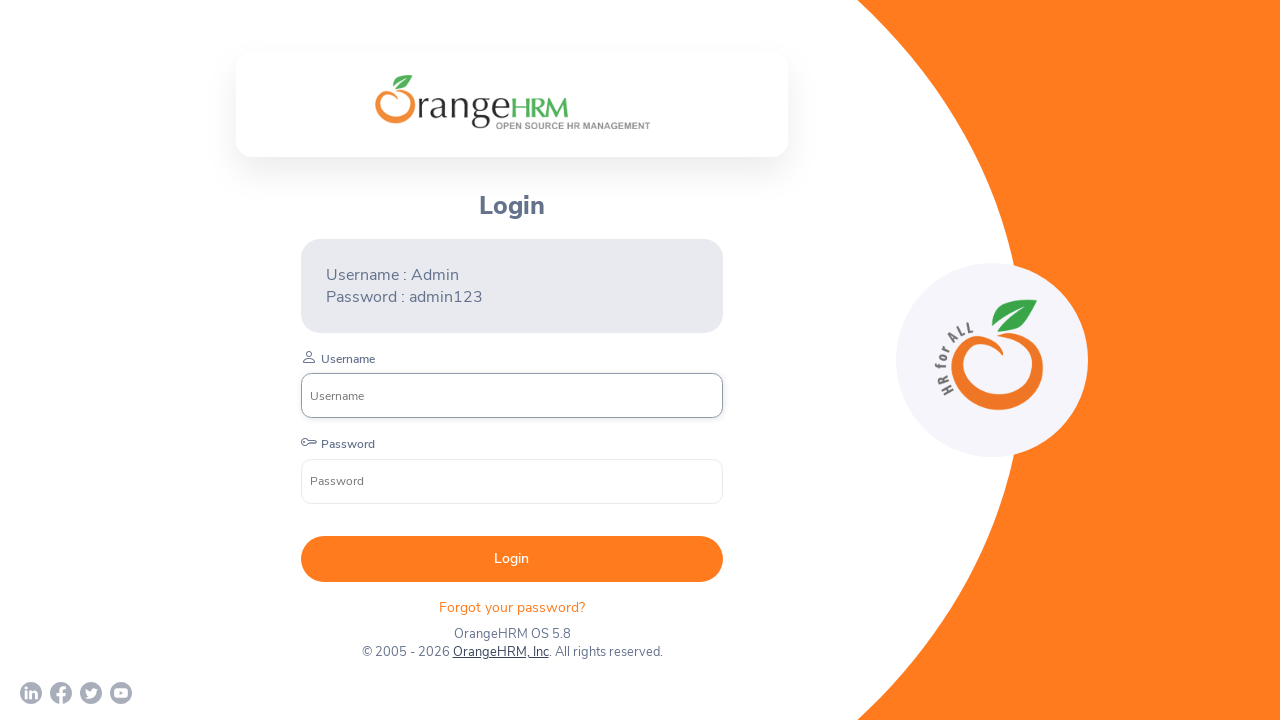

Navigated to OrangeHRM demo site and waited for DOM content to load
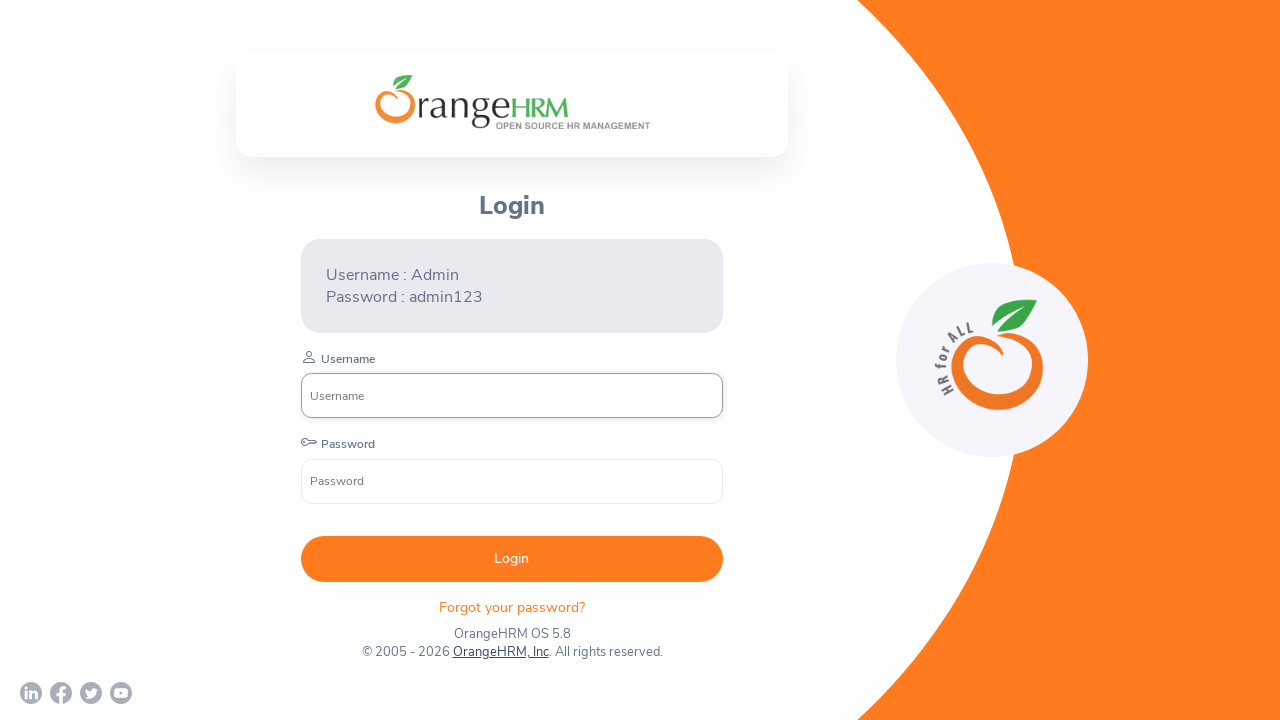

Verified username input field is present on login page
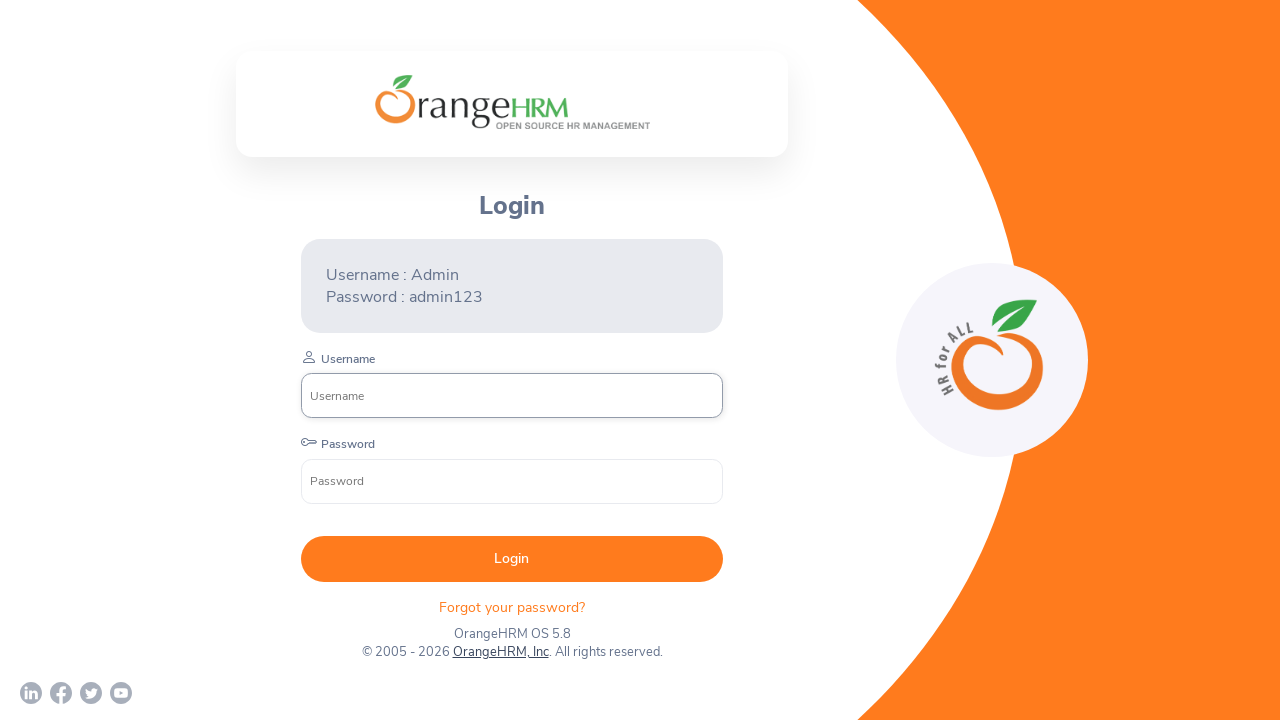

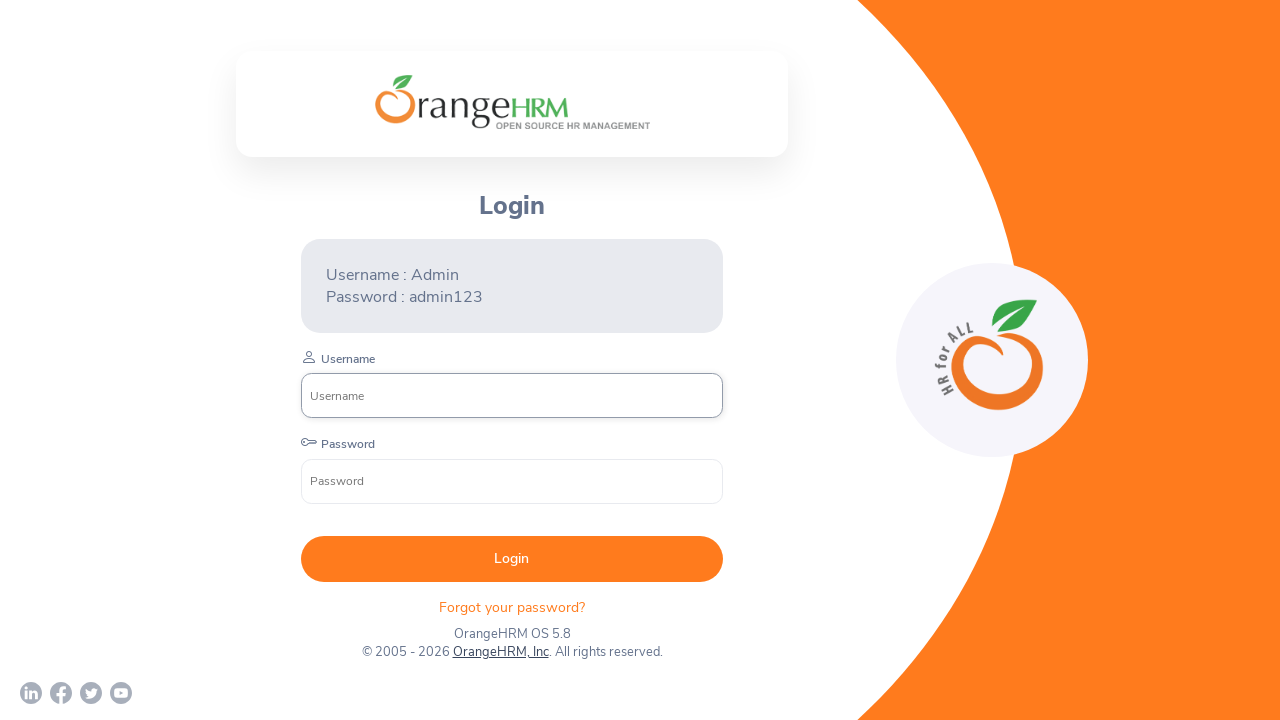